Tests a slow calculator web application by clearing the delay field, setting a custom delay value, performing an addition operation (7 + 8), and waiting for the result to display.

Starting URL: https://bonigarcia.dev/selenium-webdriver-java/slow-calculator.html

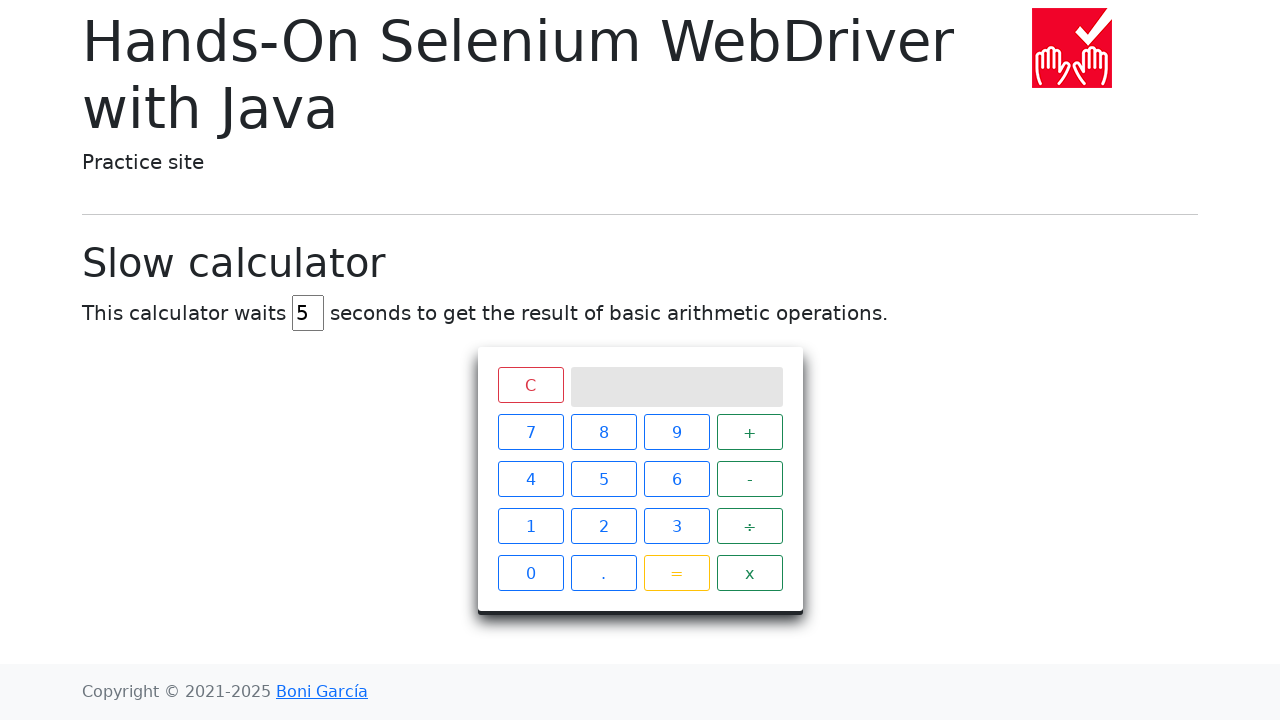

Navigated to slow calculator web application
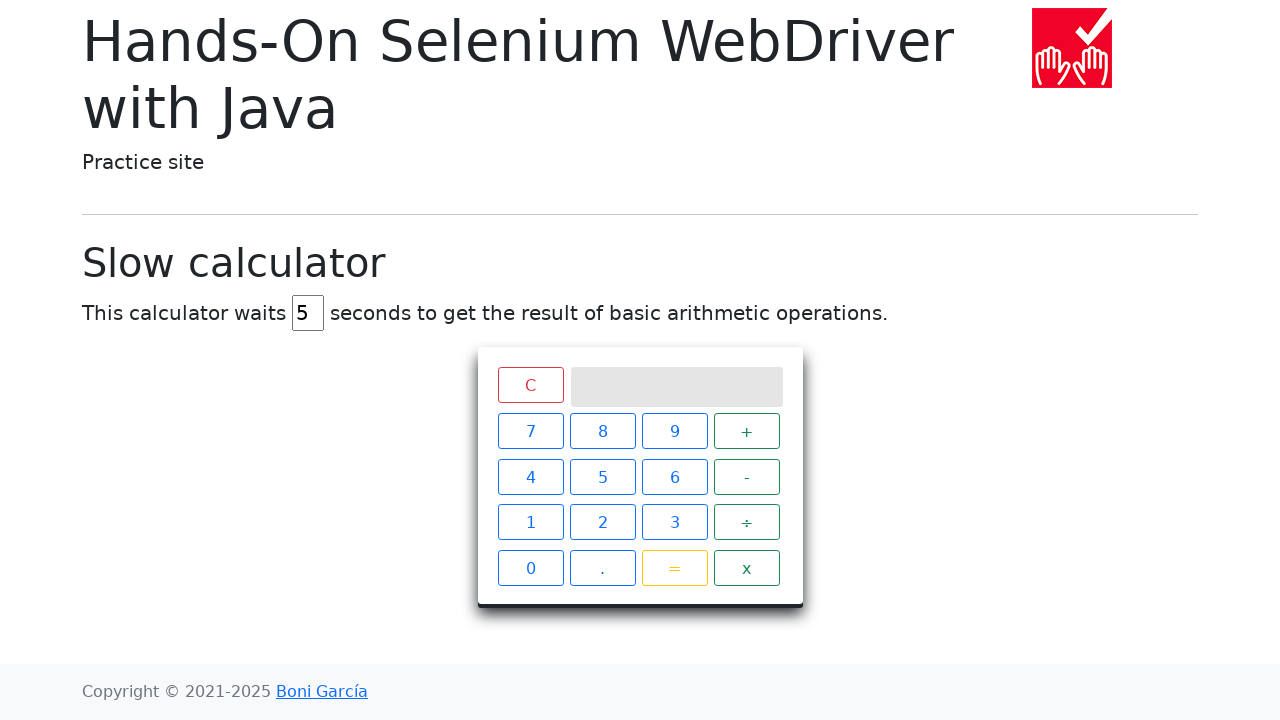

Cleared the delay field on #delay
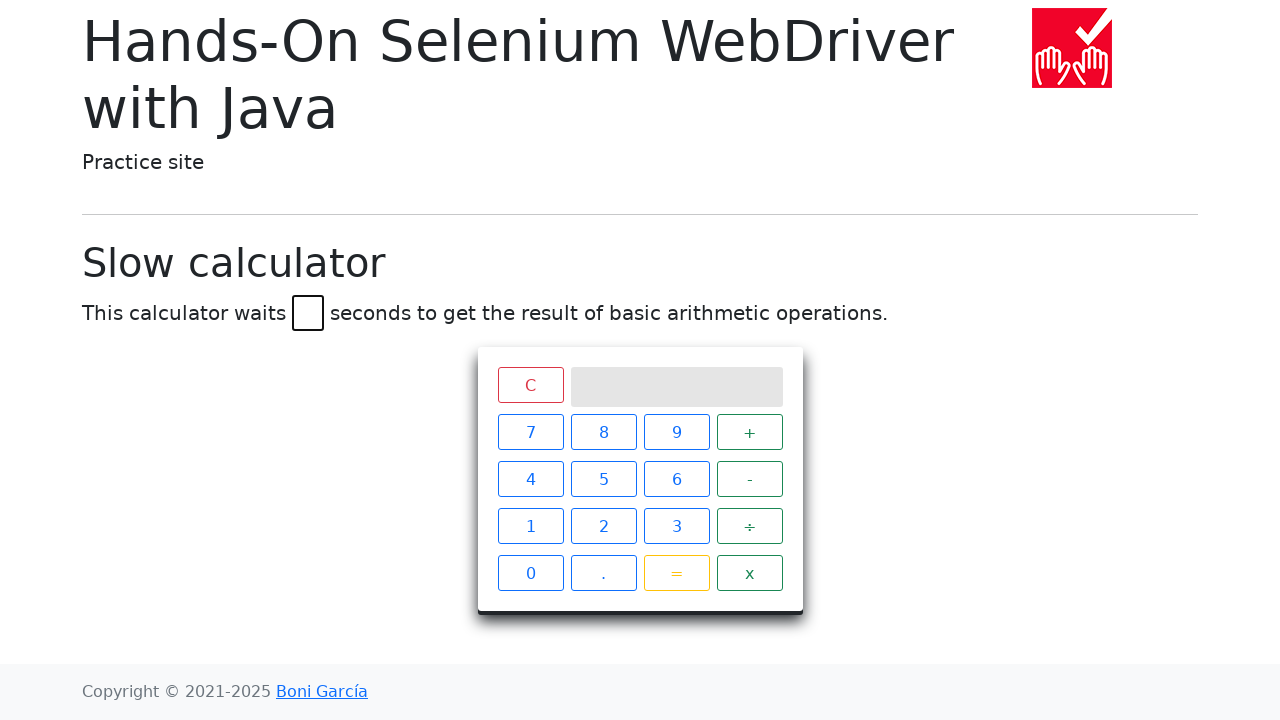

Set delay value to 45 milliseconds on #delay
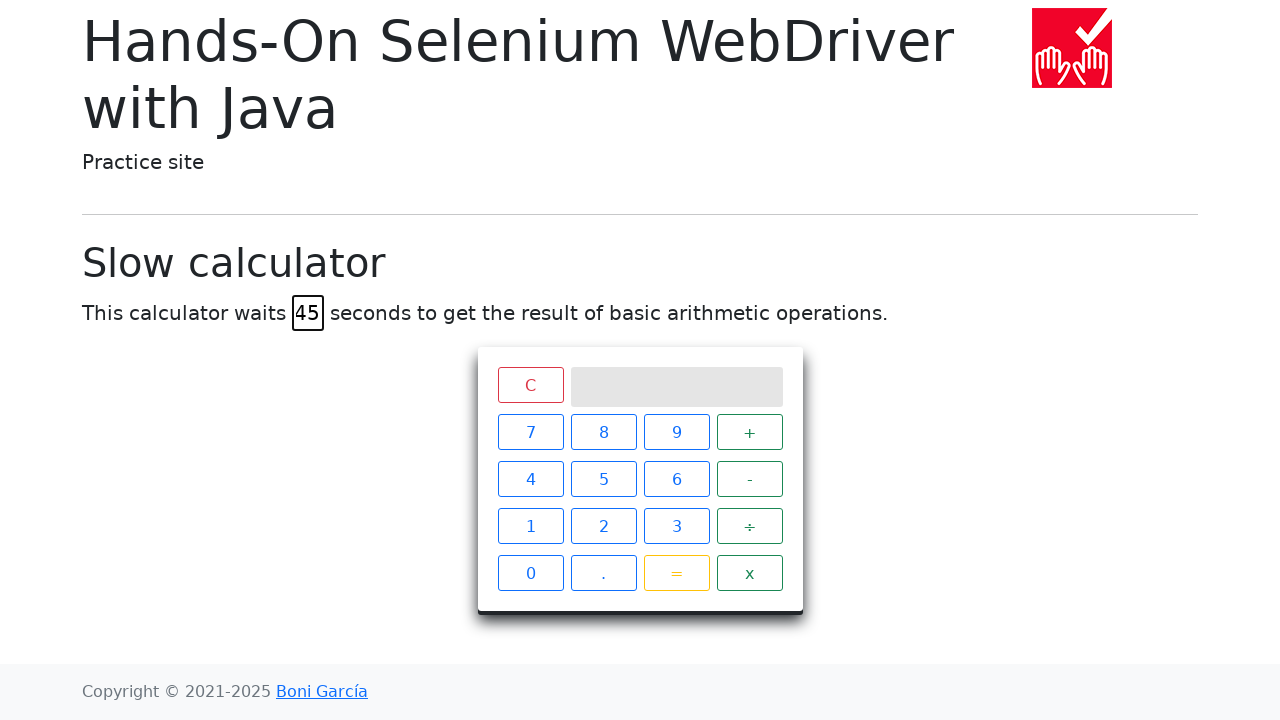

Clicked calculator button '7' at (530, 432) on xpath=//span[text()='7']
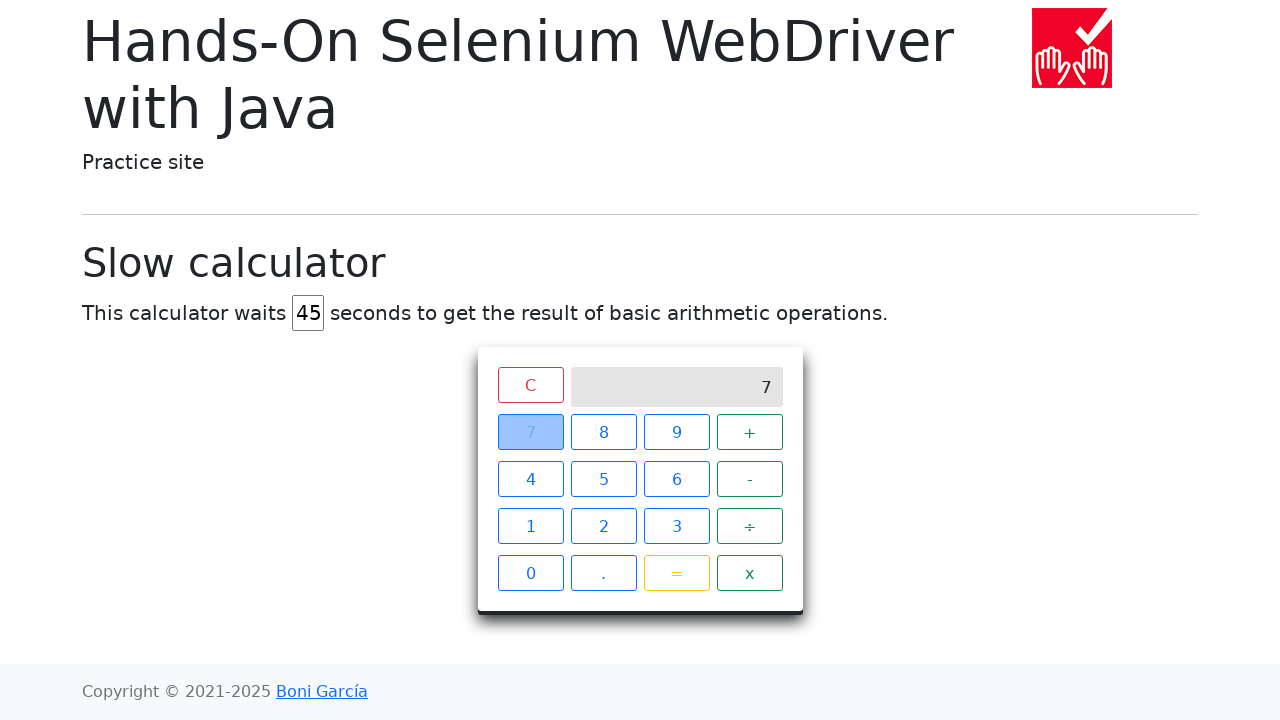

Clicked calculator button '+' at (750, 432) on xpath=//span[text()='+']
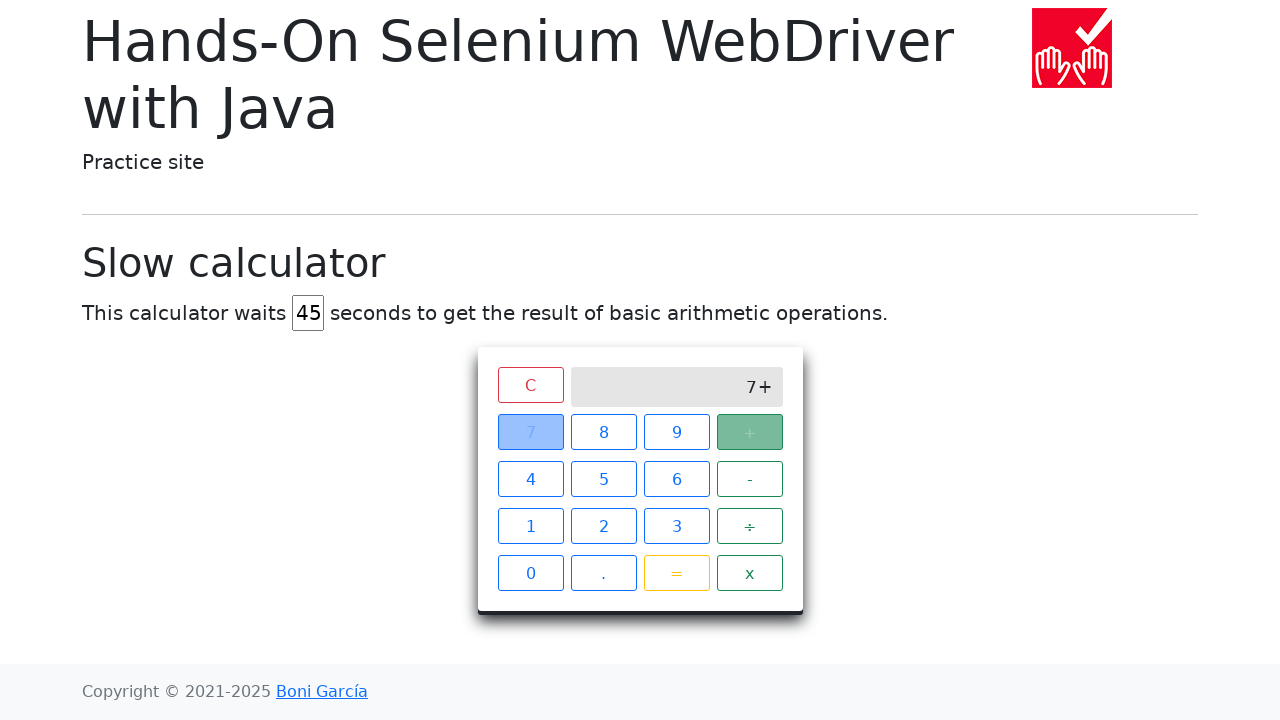

Clicked calculator button '8' at (604, 432) on xpath=//span[text()='8']
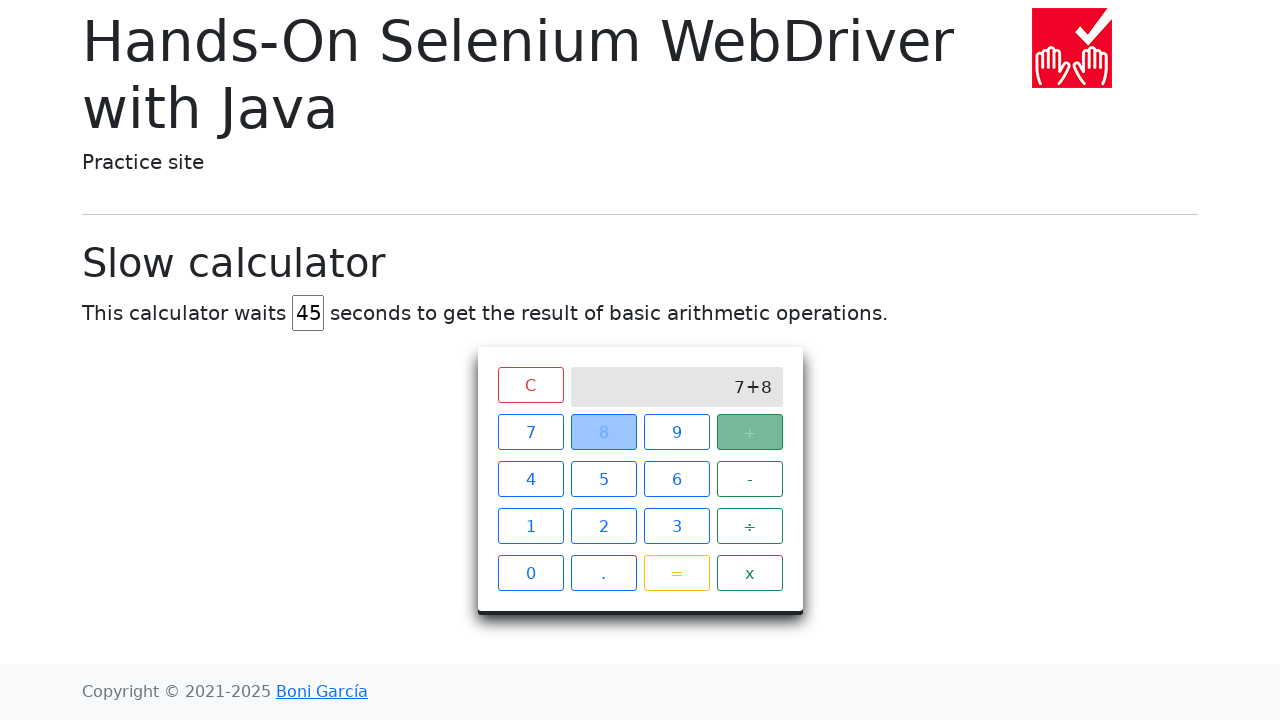

Clicked calculator button '=' at (676, 573) on xpath=//span[text()='=']
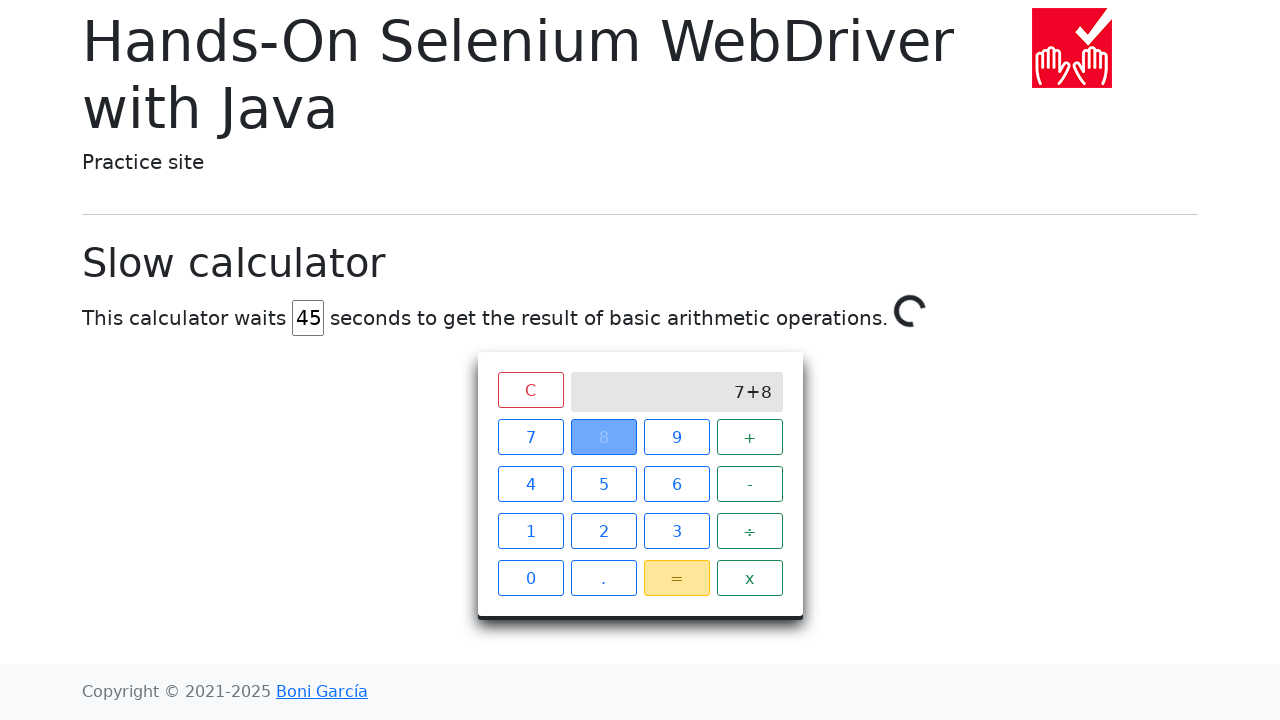

Result '15' appeared on calculator screen after addition operation (7 + 8)
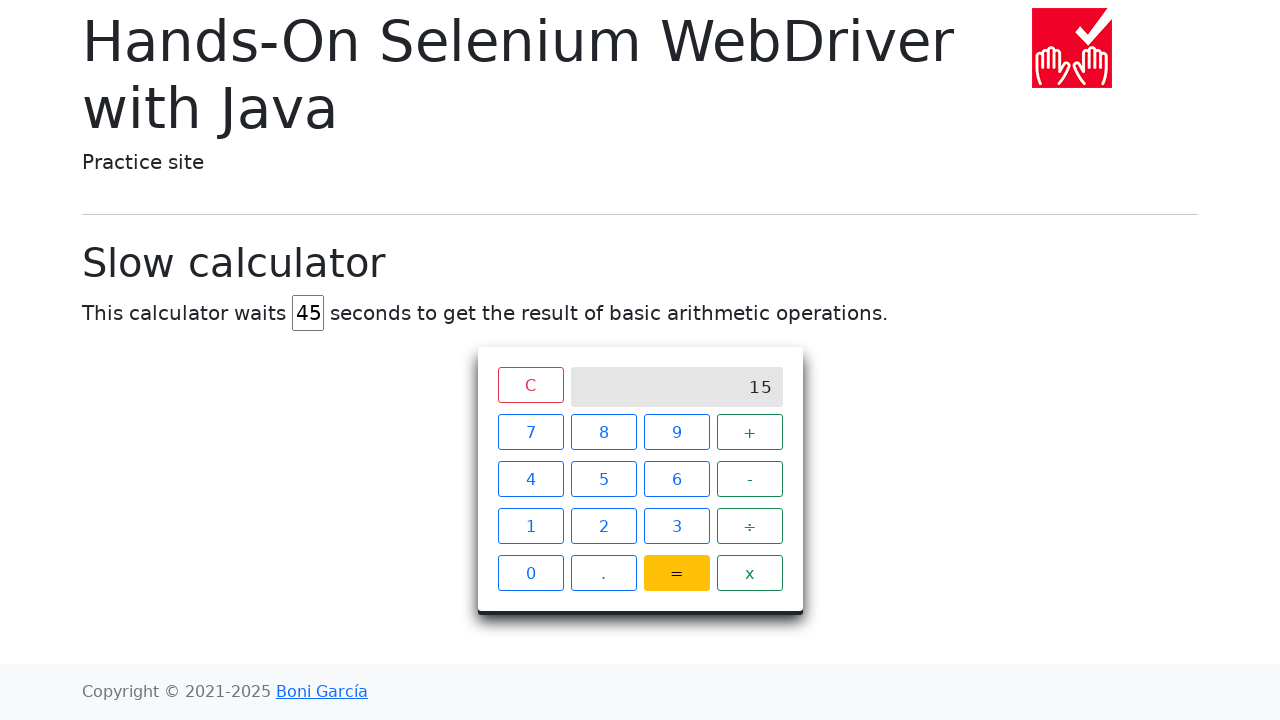

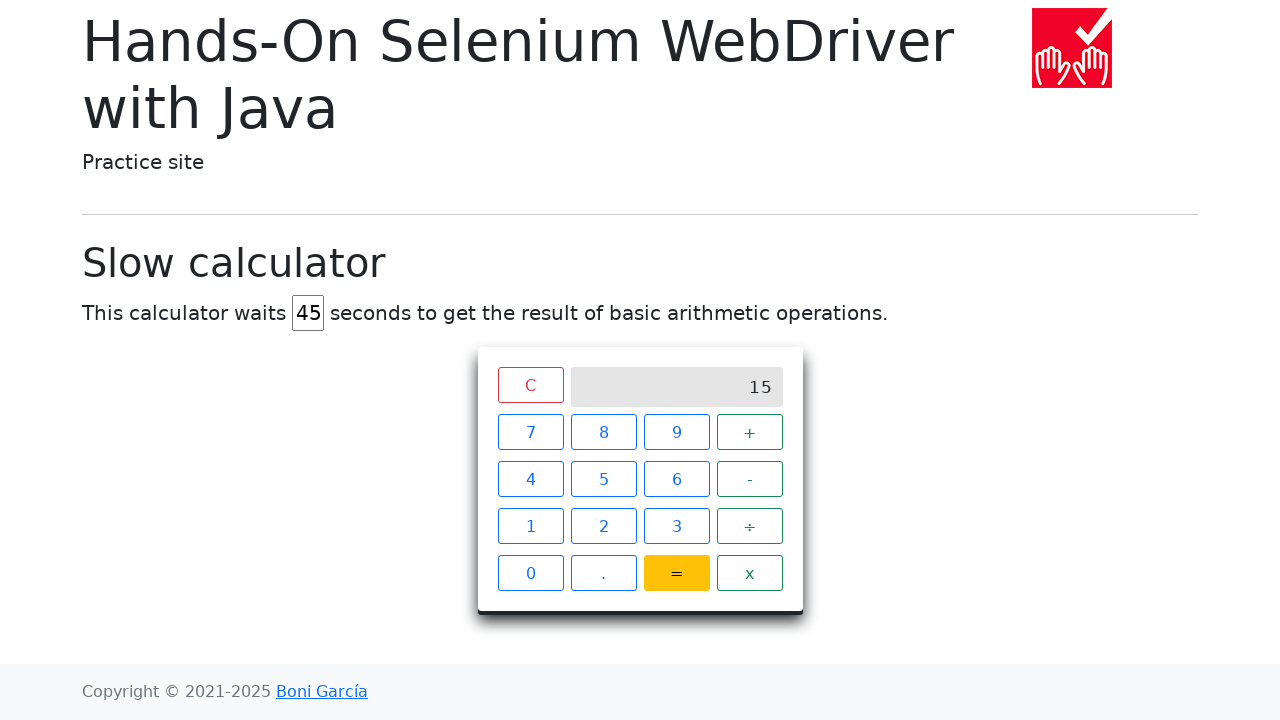